Tests that clicking the JS Alert button and accepting the alert displays the correct confirmation message

Starting URL: https://the-internet.herokuapp.com/javascript_alerts

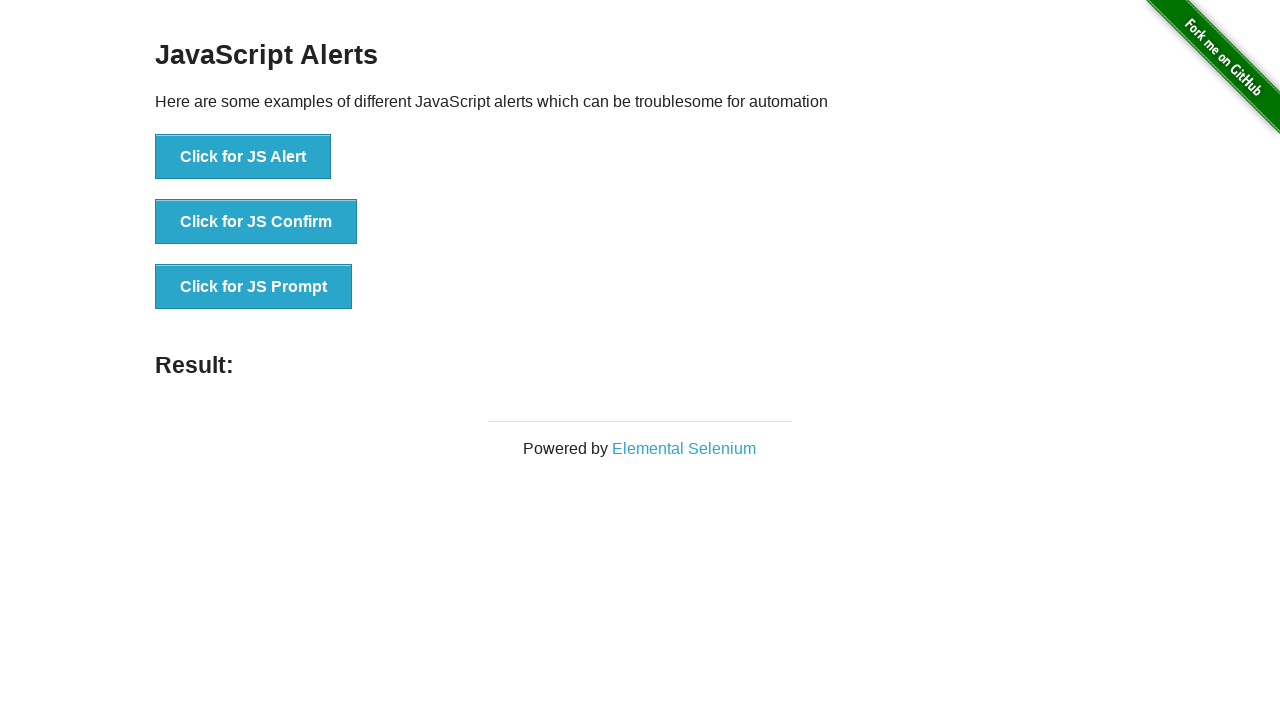

Clicked the JS Alert button at (243, 157) on button[onclick*='jsAlert']
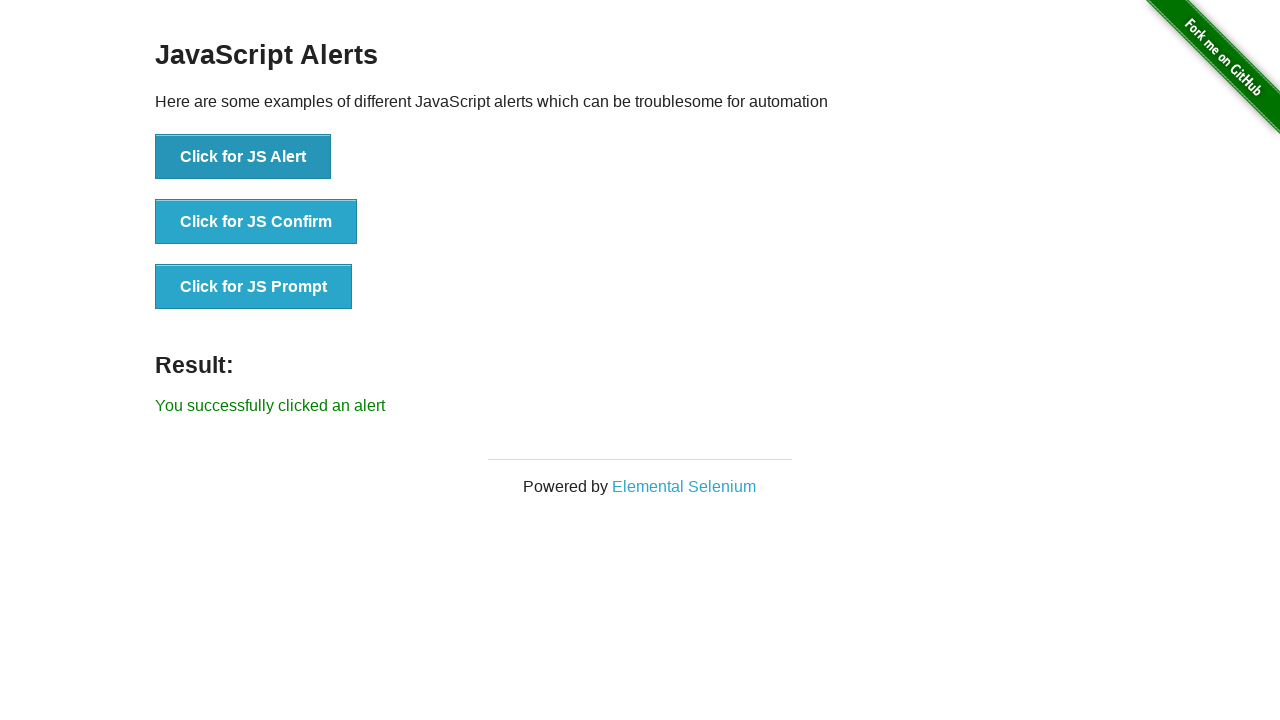

Set up dialog handler to accept alert
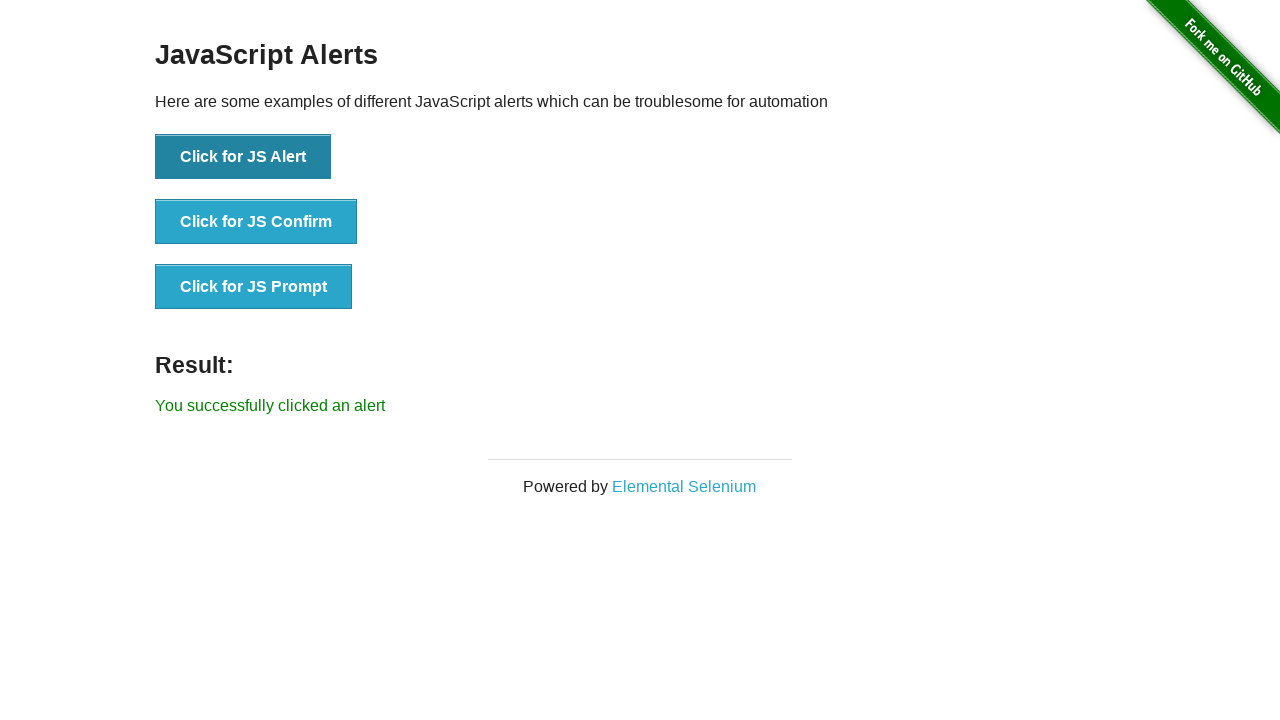

Result message appeared after accepting alert
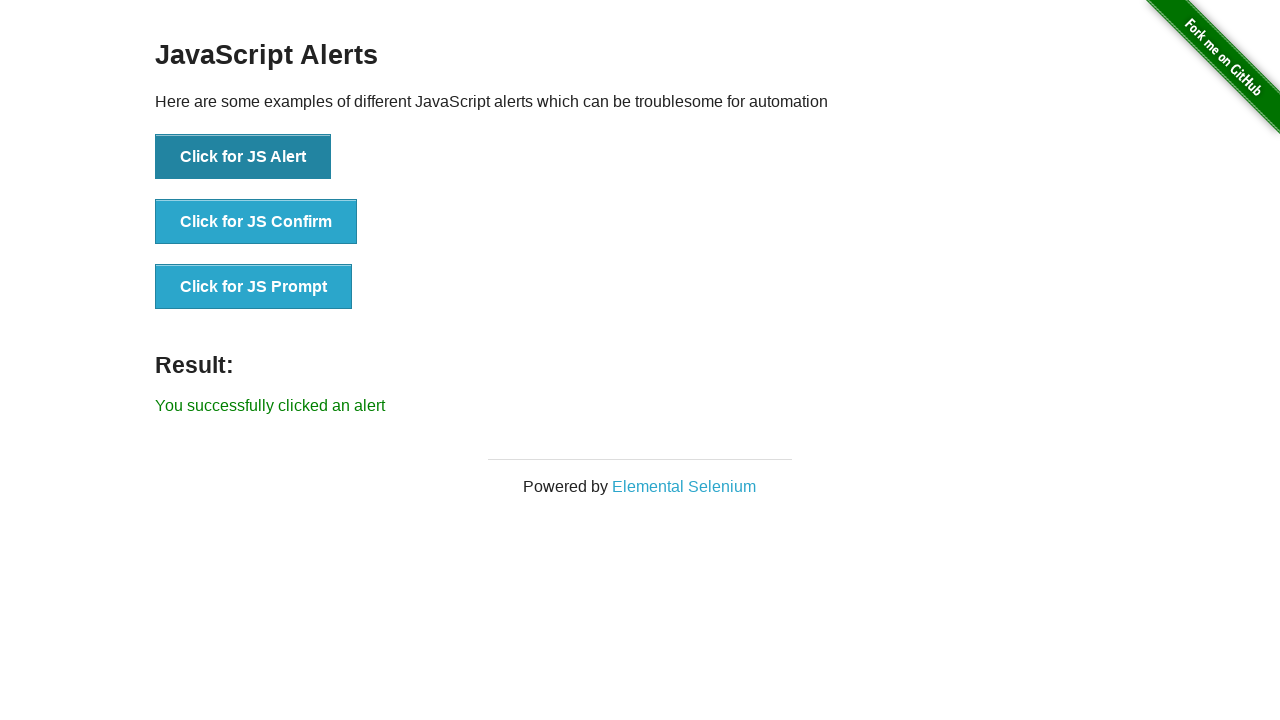

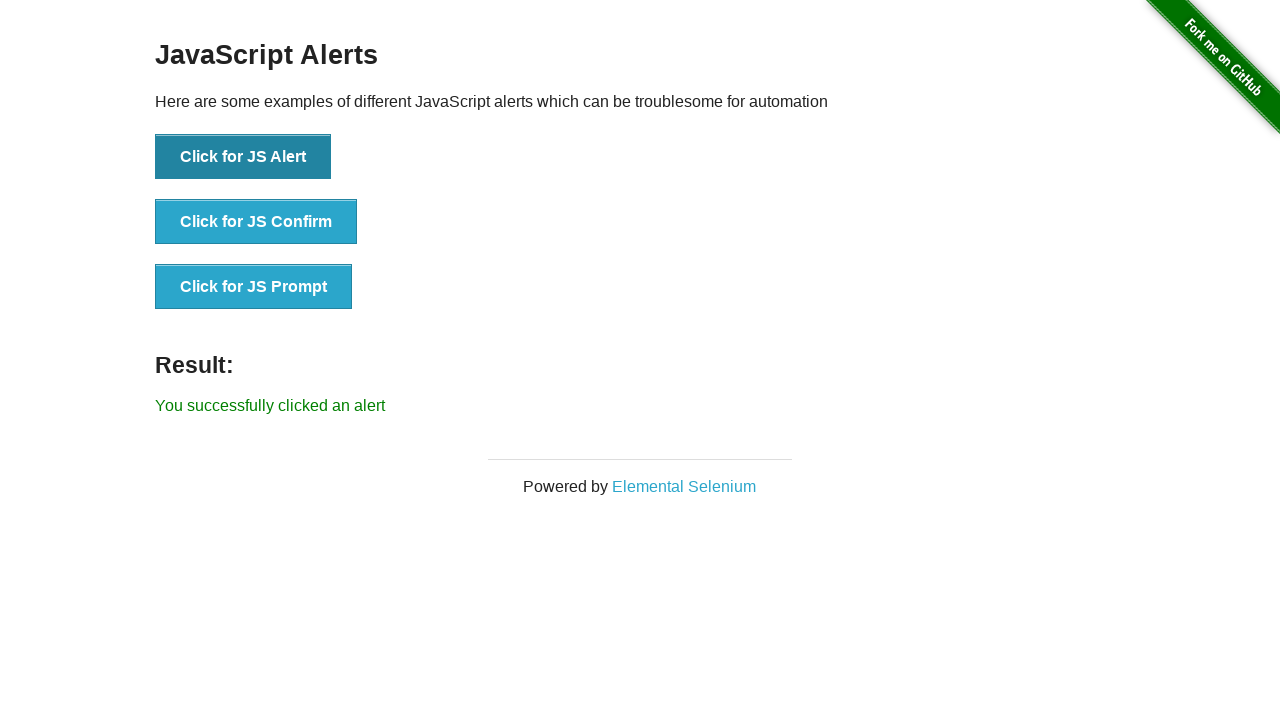